Searches for Hollys Coffee store locations in Busan by entering a search query and submitting it

Starting URL: https://www.hollys.co.kr/store/korea/korStore2.do

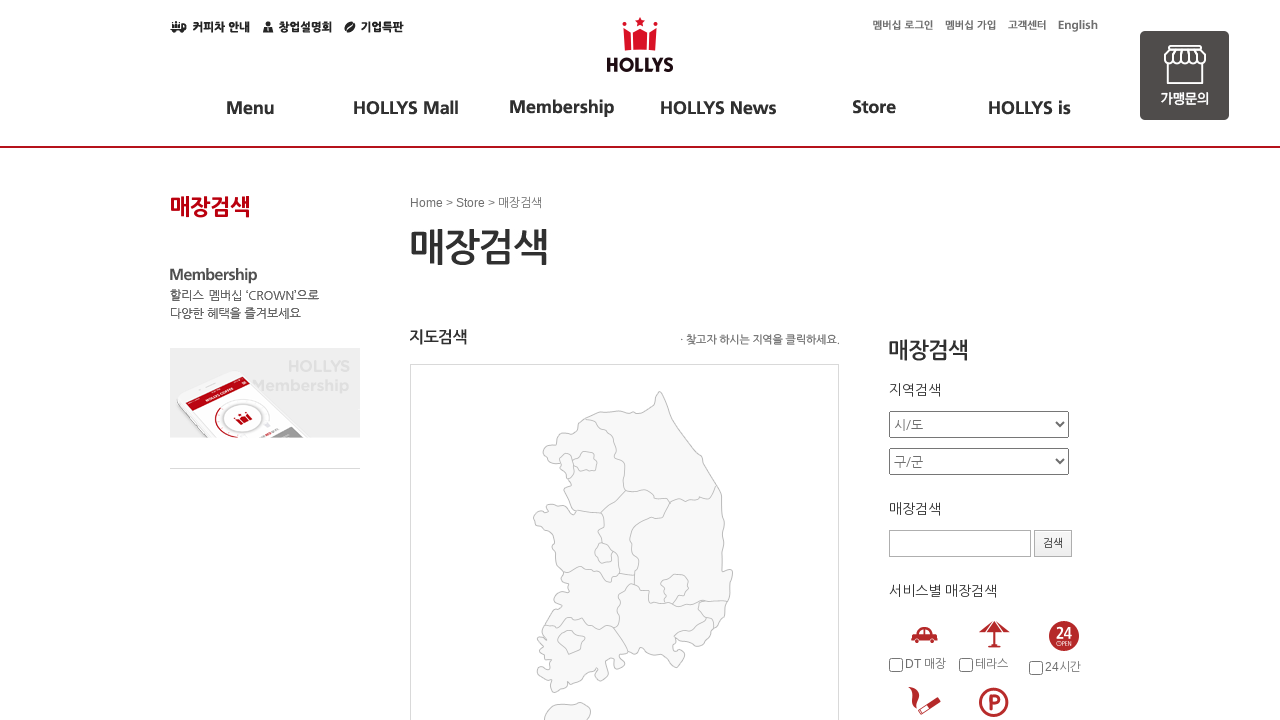

Filled search field with '부산' (Busan) on #store
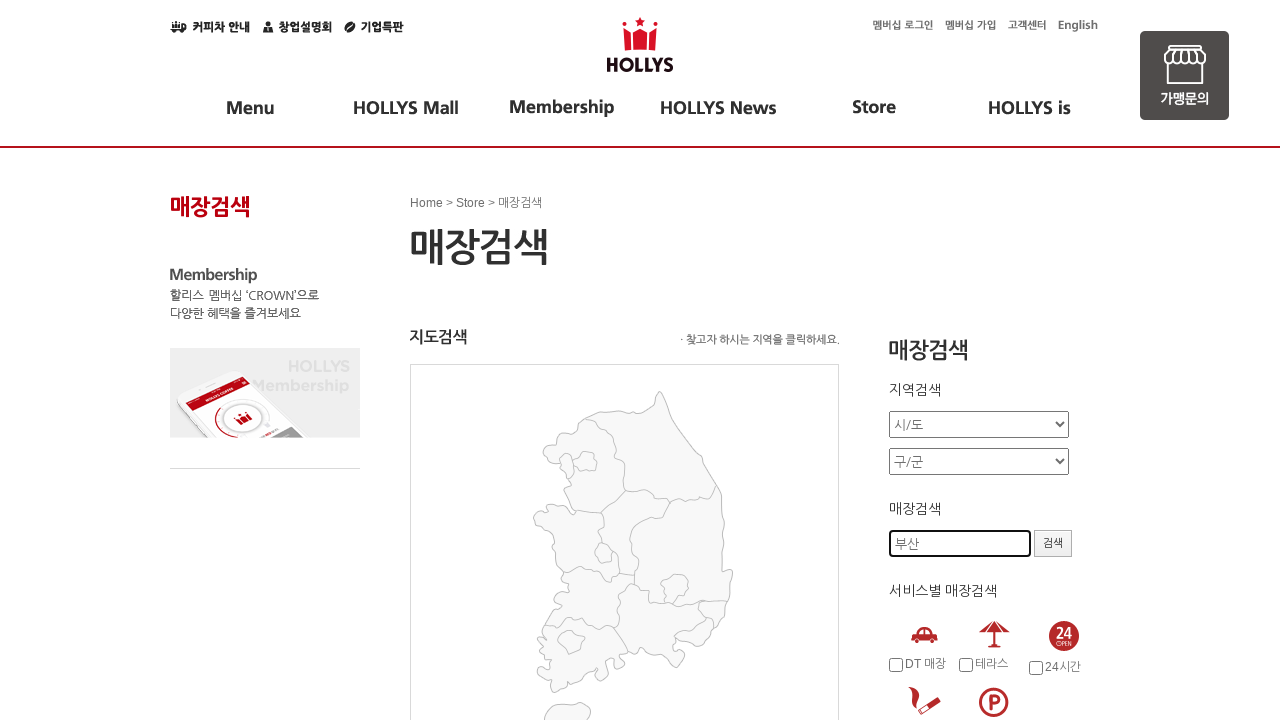

Pressed Enter to submit search query on #store
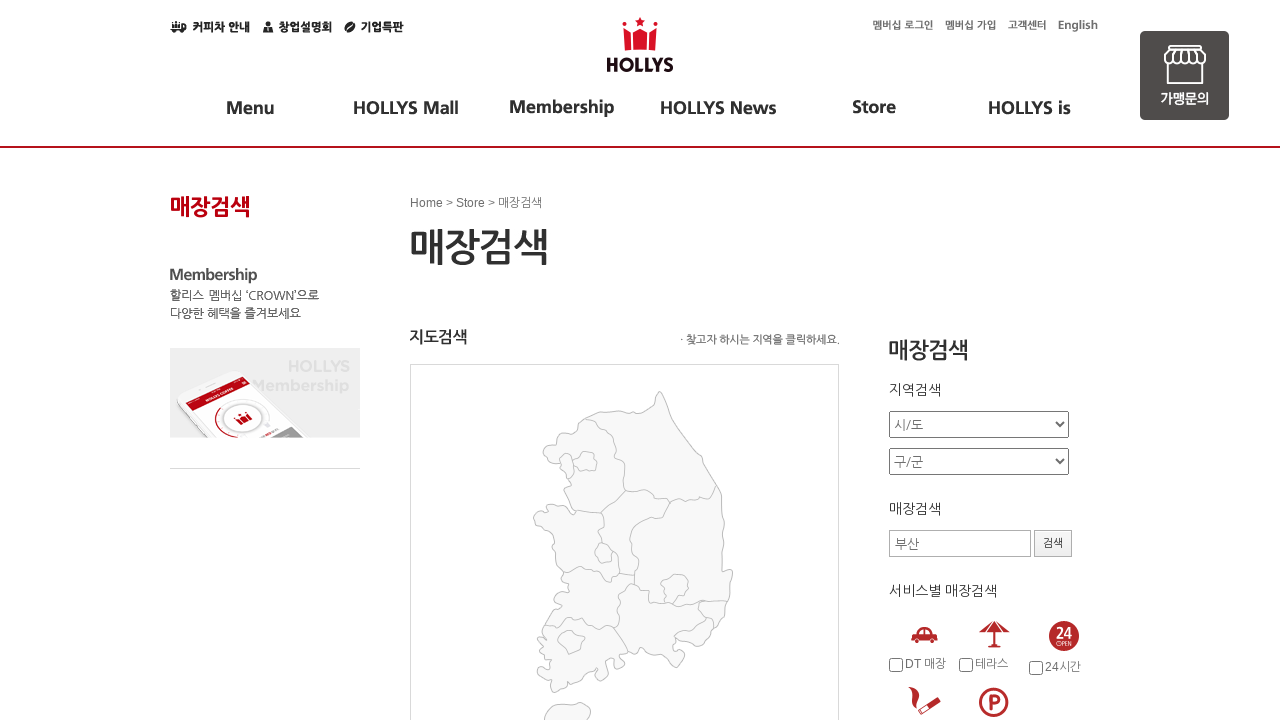

Search results loaded - Hollys Coffee store locations in Busan displayed
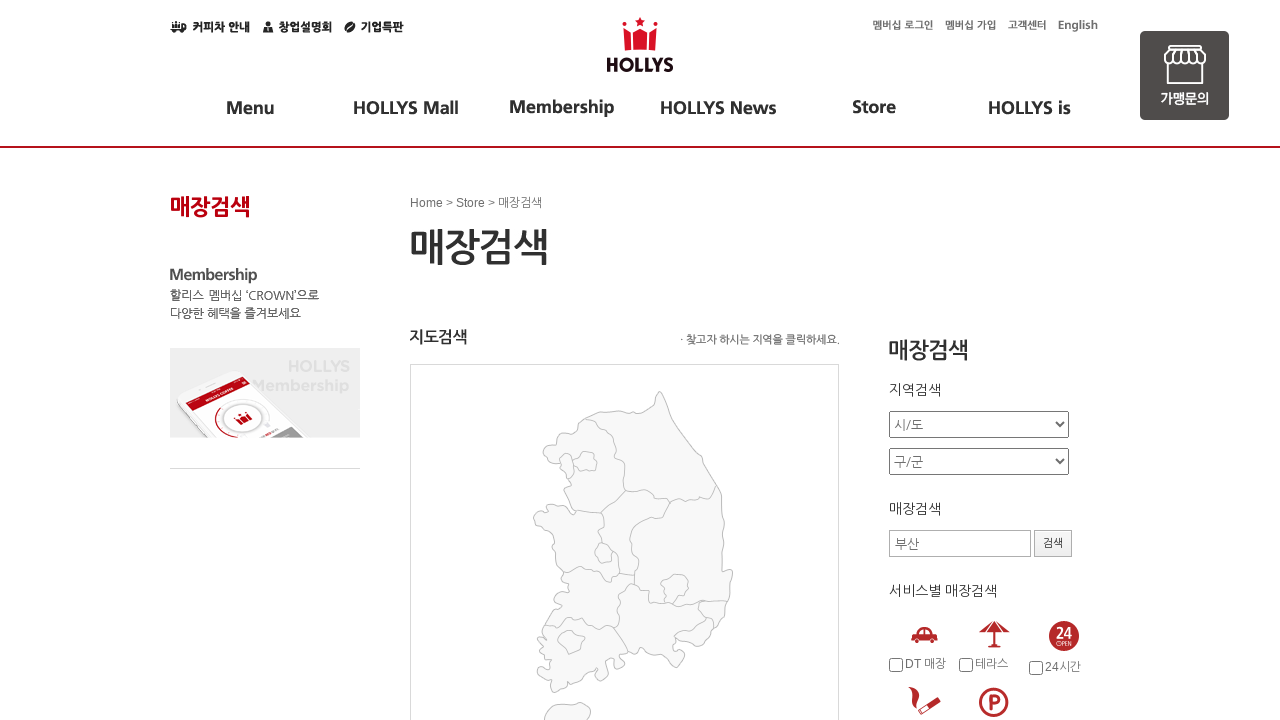

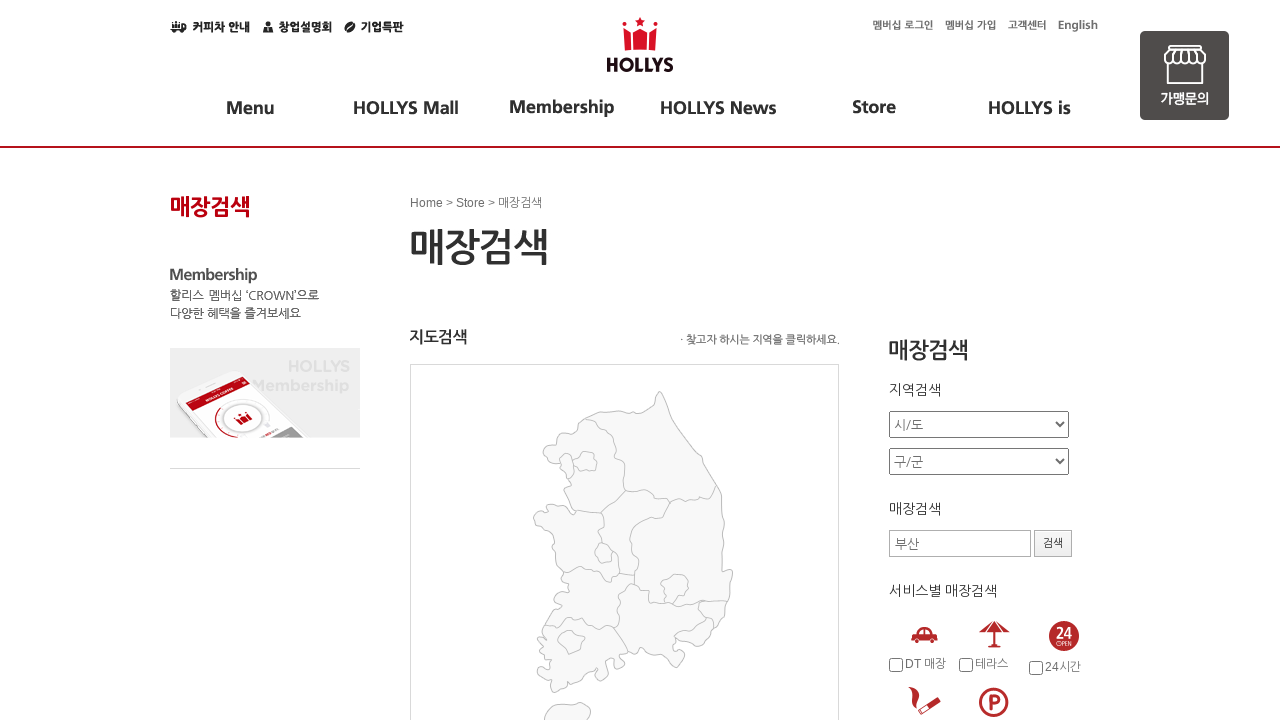